Opens the IN4NOVA website and verifies the page loads correctly by checking the page title contains "IN4NOVA"

Starting URL: https://www.in4nova.com

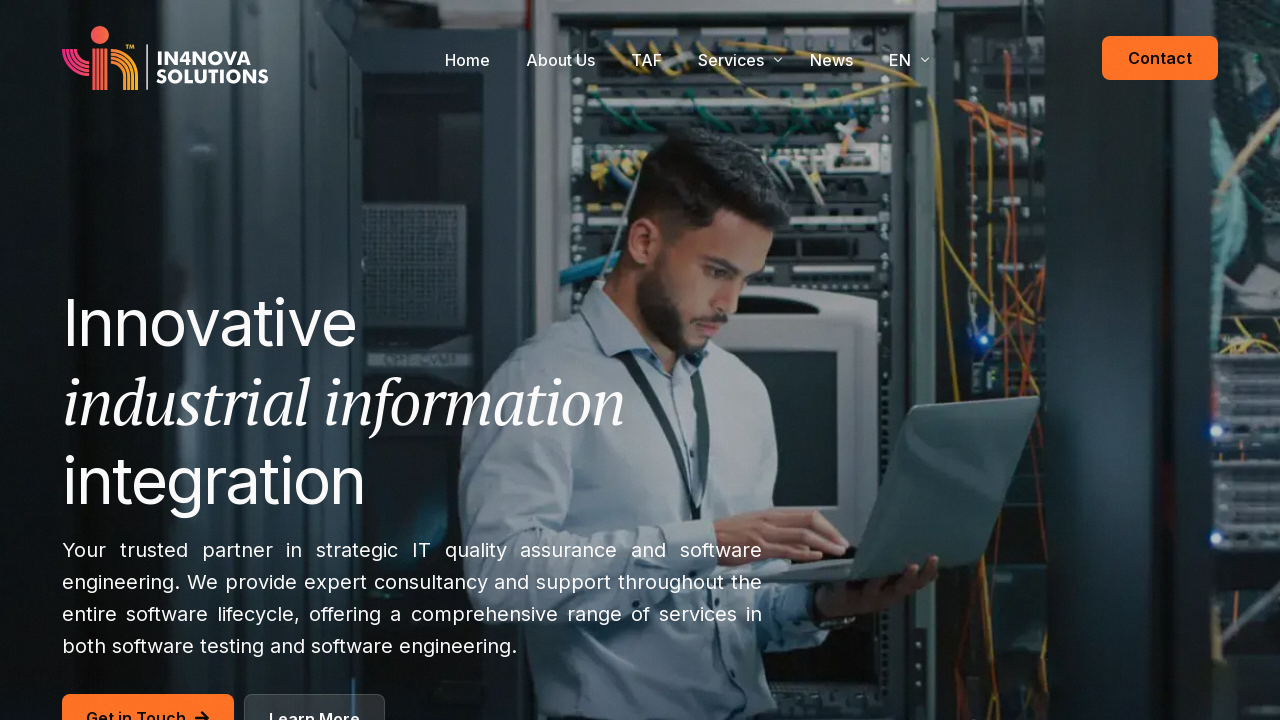

Navigated to IN4NOVA website at https://www.in4nova.com
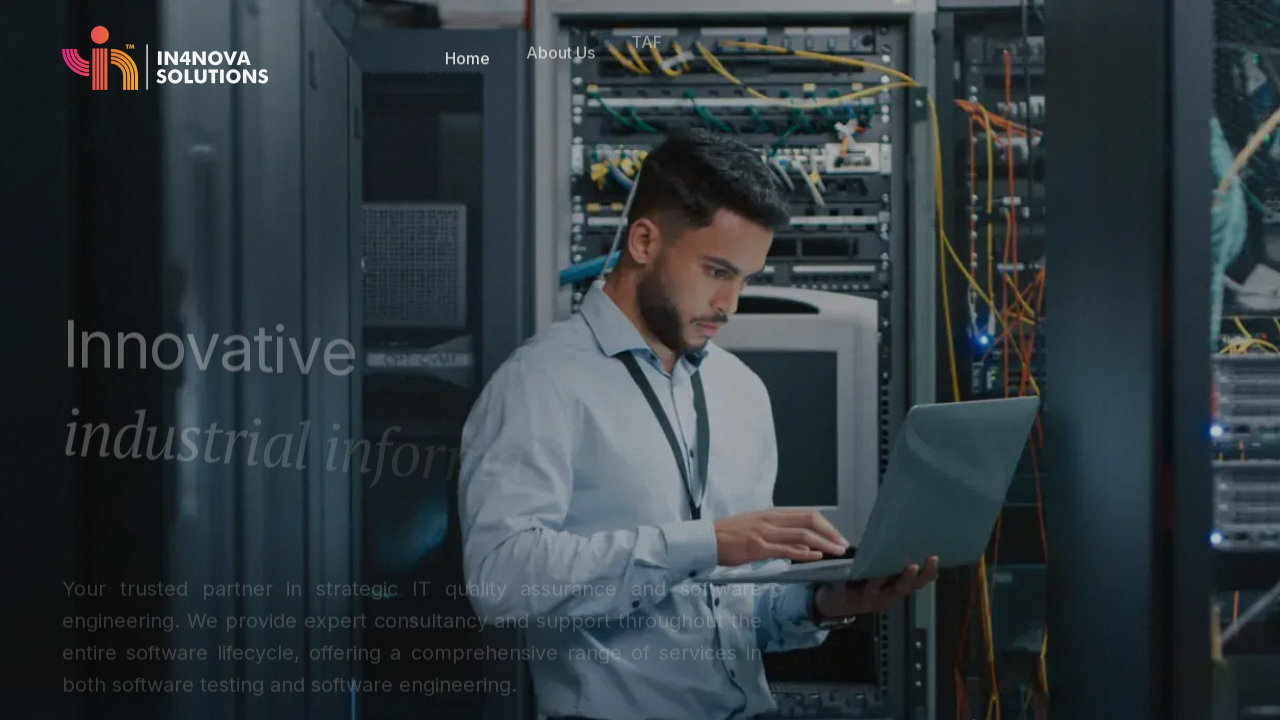

Waited for page DOM content to load
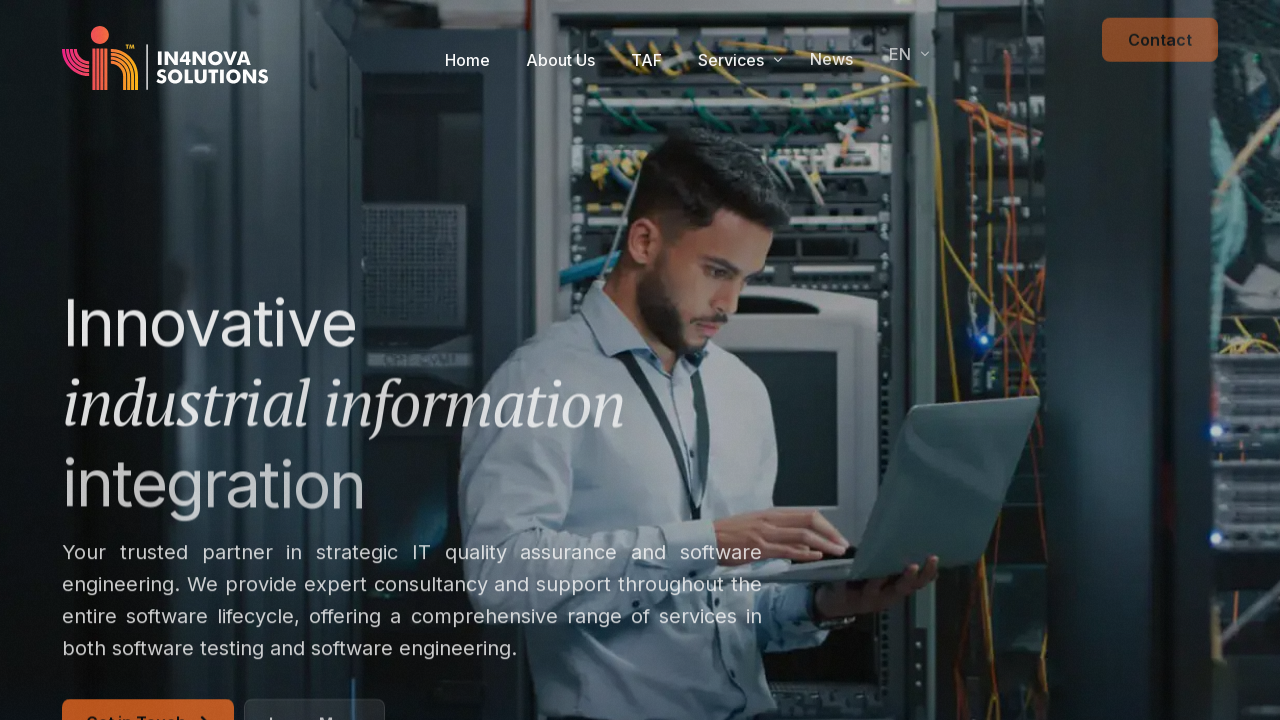

Verified page title contains 'IN4NOVA'
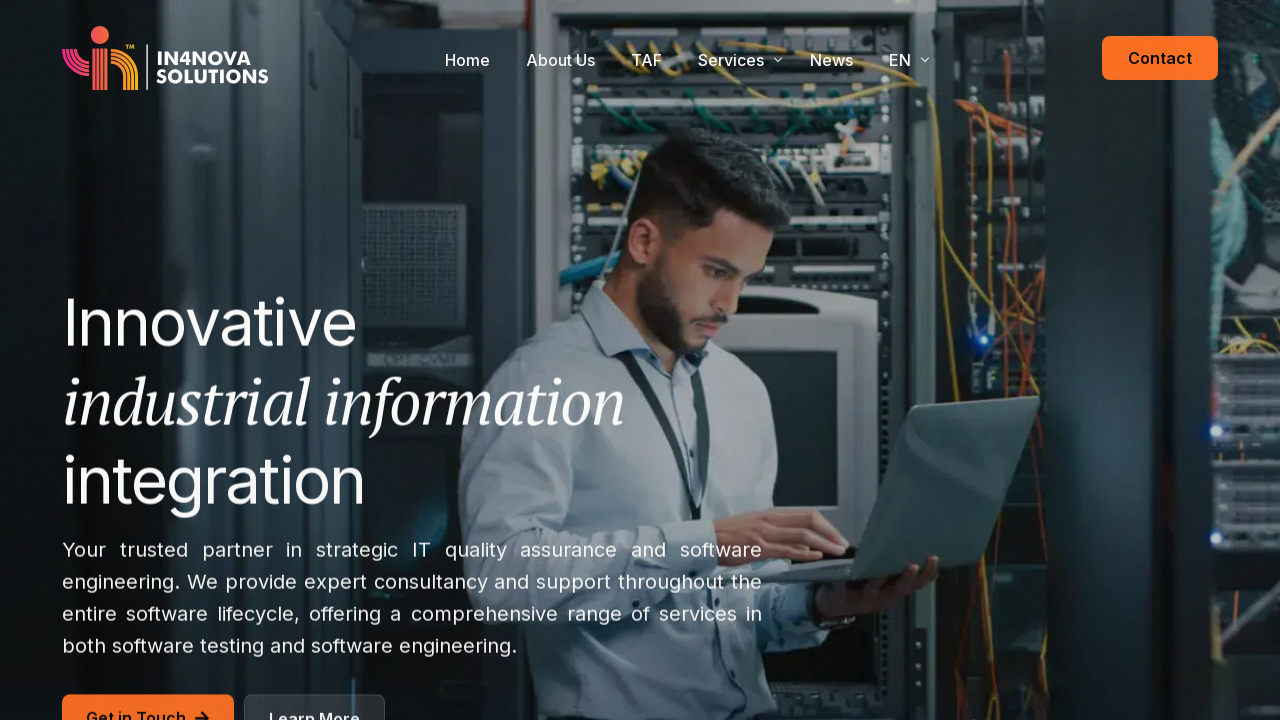

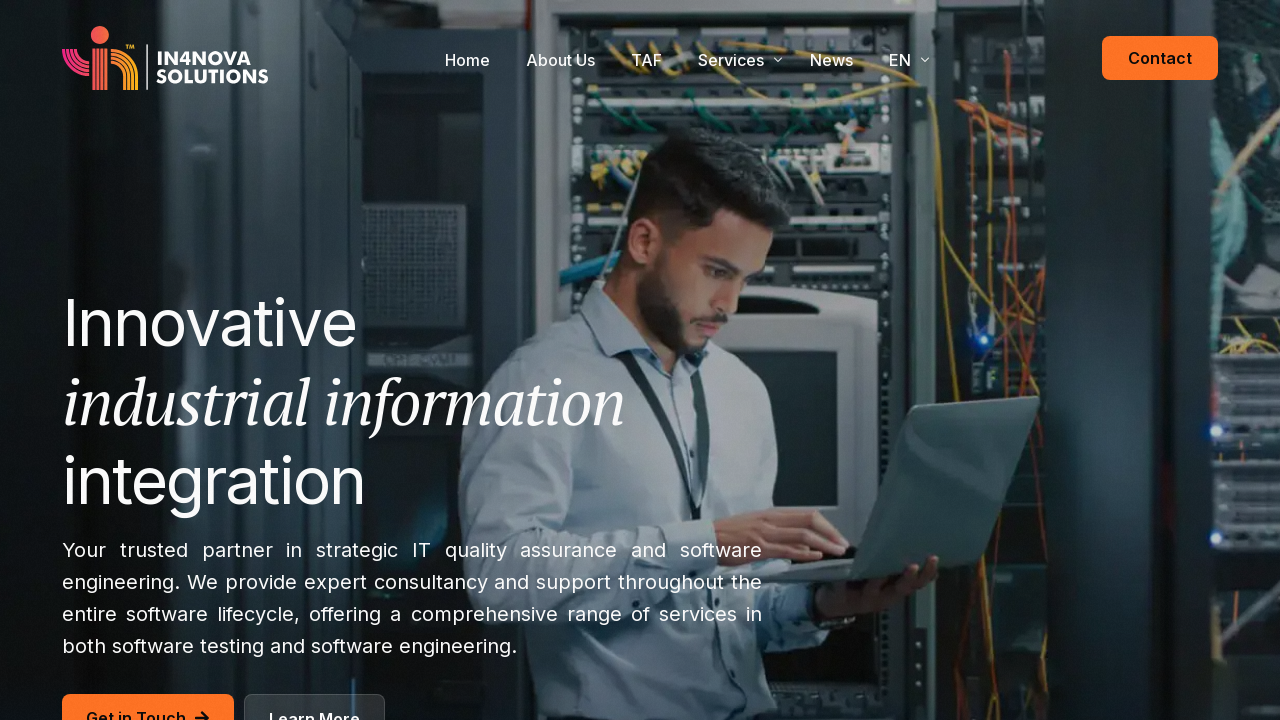